Tests frame and iframe handling by switching between multiple frames and filling form fields within each frame, including nested iframe interaction

Starting URL: https://ui.vision/demo/webtest/frames/

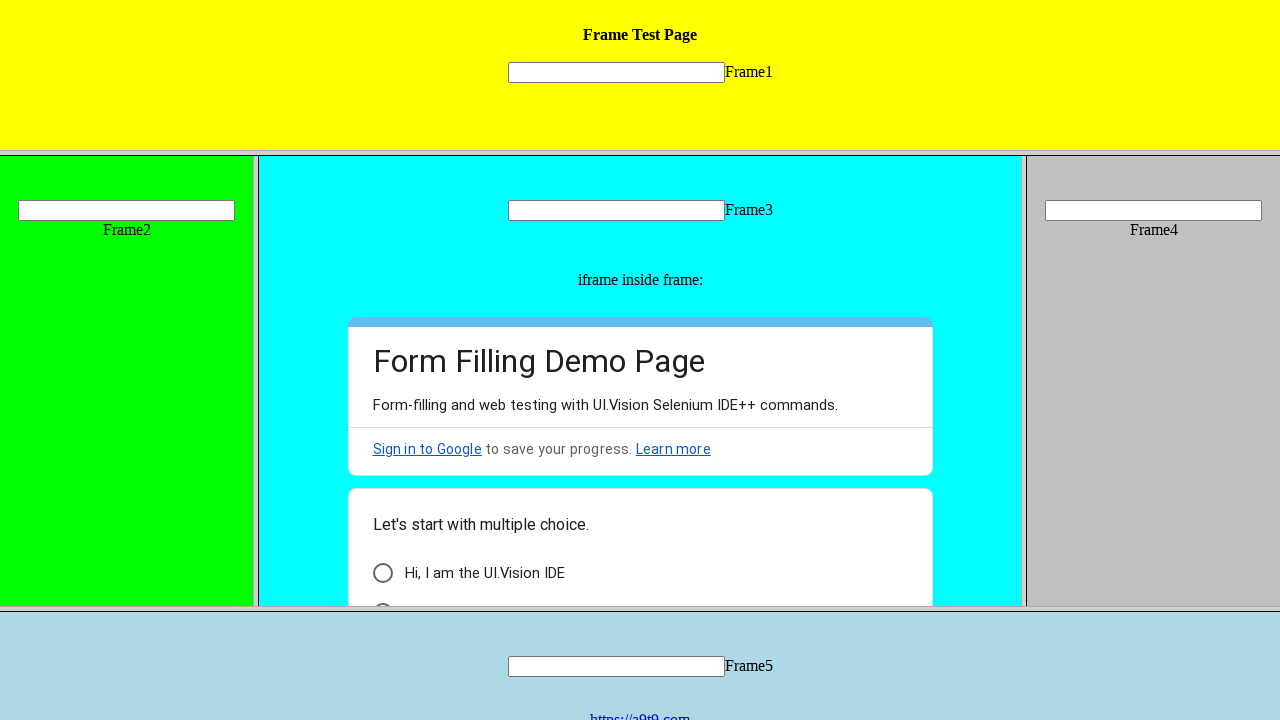

Located Frame 1 element
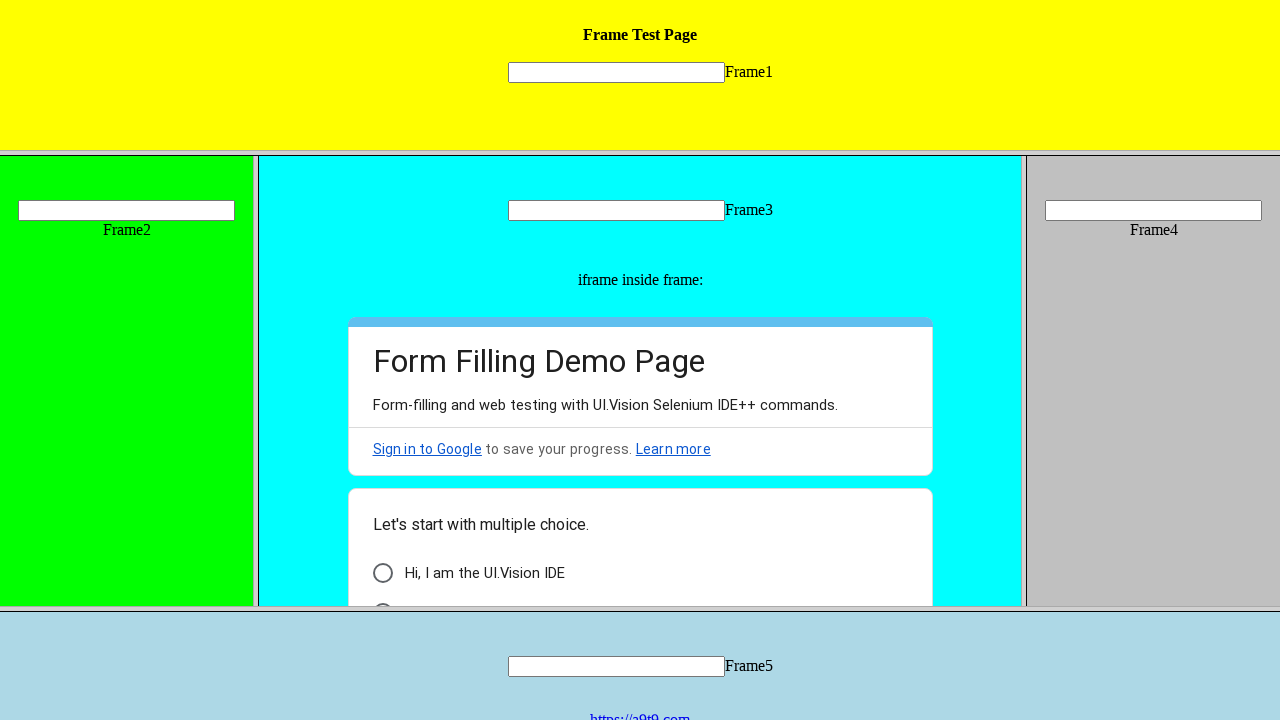

Filled text field in Frame 1 with 'Avinash' on frame[src='frame_1.html'] >> internal:control=enter-frame >> input[name='mytext1
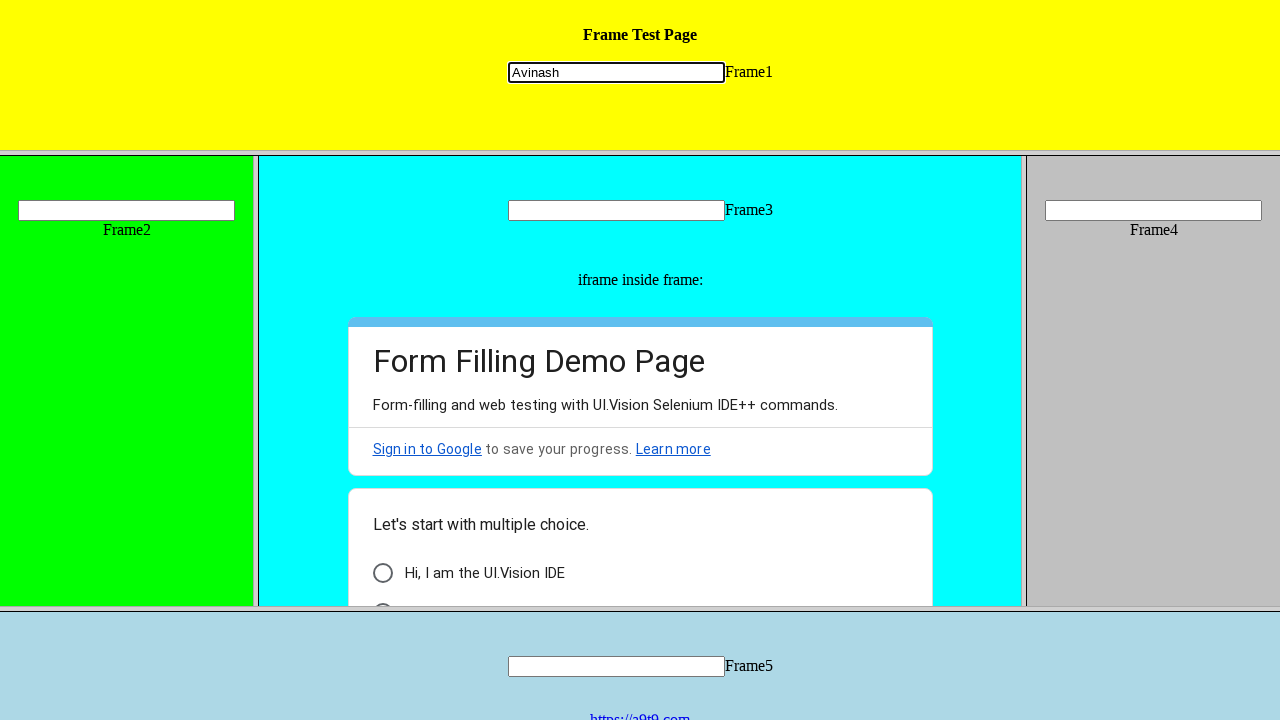

Located Frame 2 element
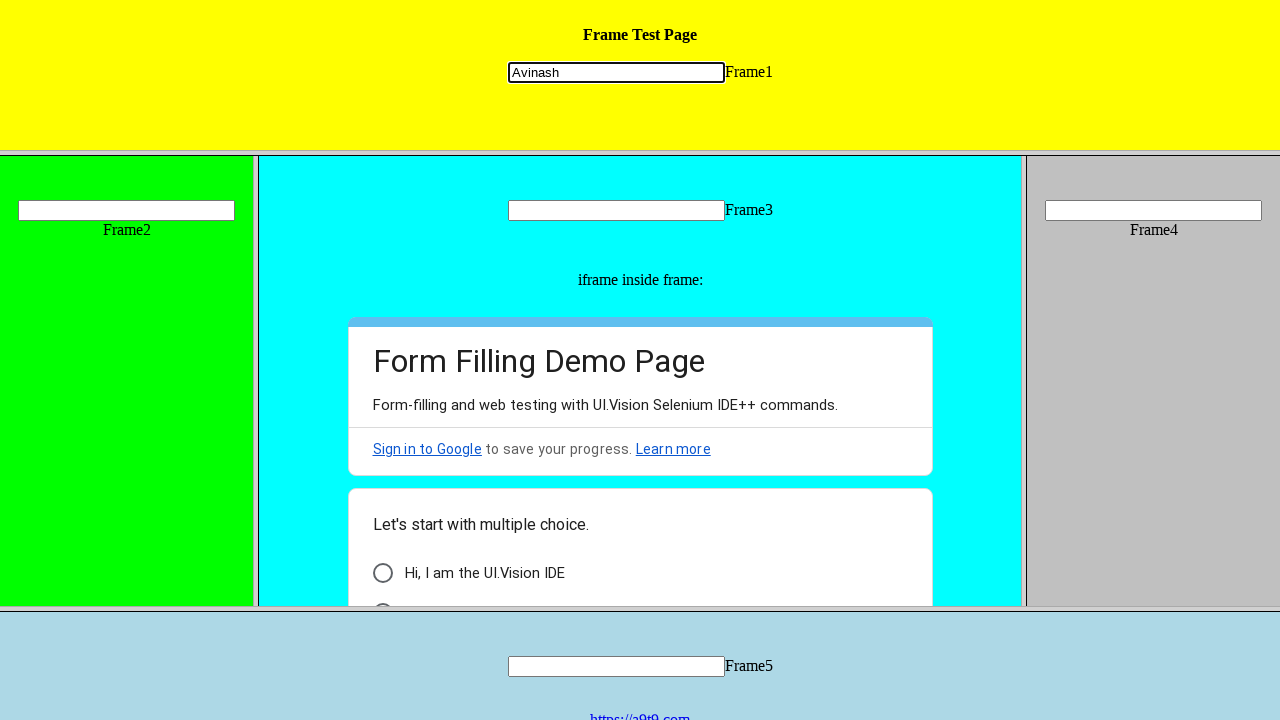

Filled text field in Frame 2 with 'Yedave' on frame[src='frame_2.html'] >> internal:control=enter-frame >> input[name='mytext2
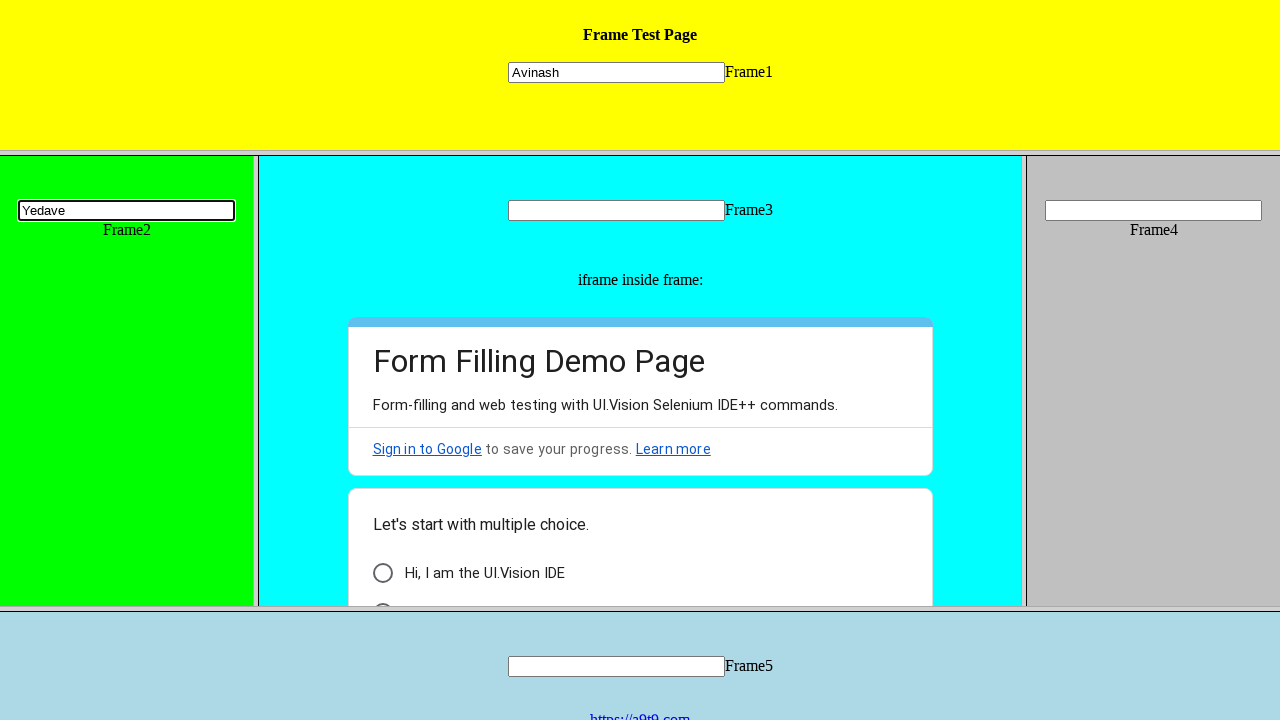

Located Frame 3 element
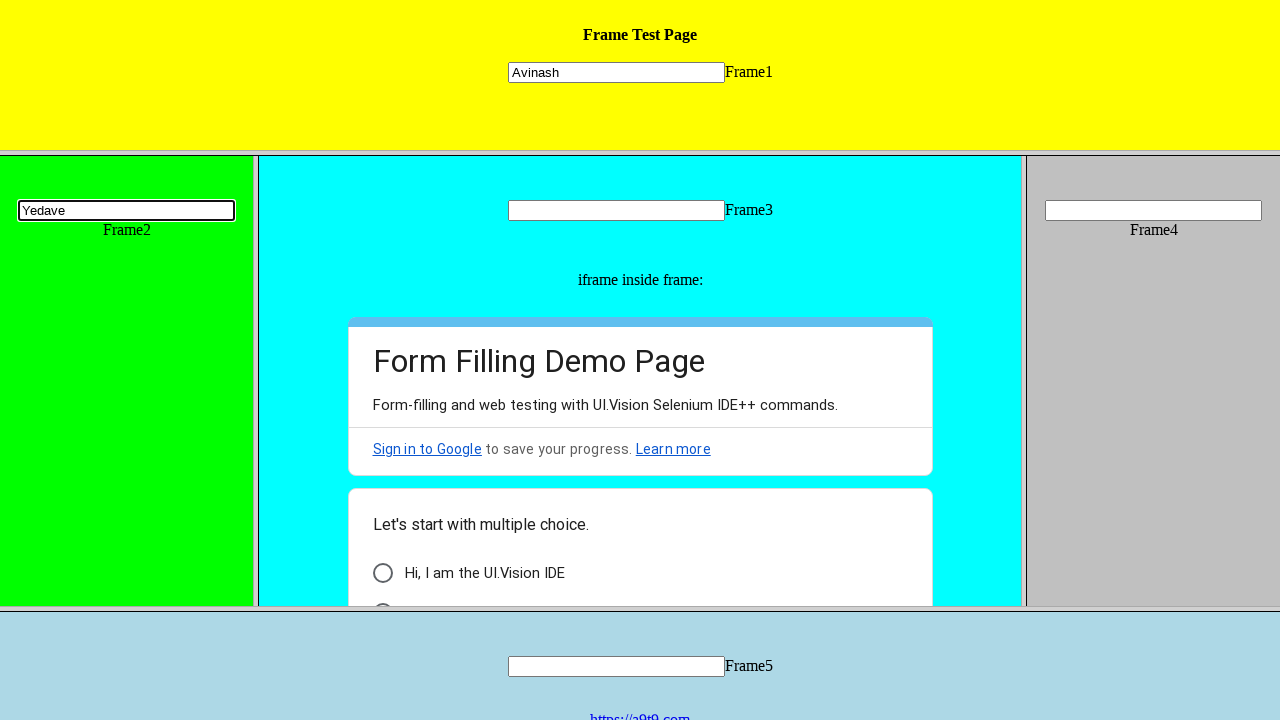

Filled text field in Frame 3 with 'AvinashYedave' on frame[src='frame_3.html'] >> internal:control=enter-frame >> input[name='mytext3
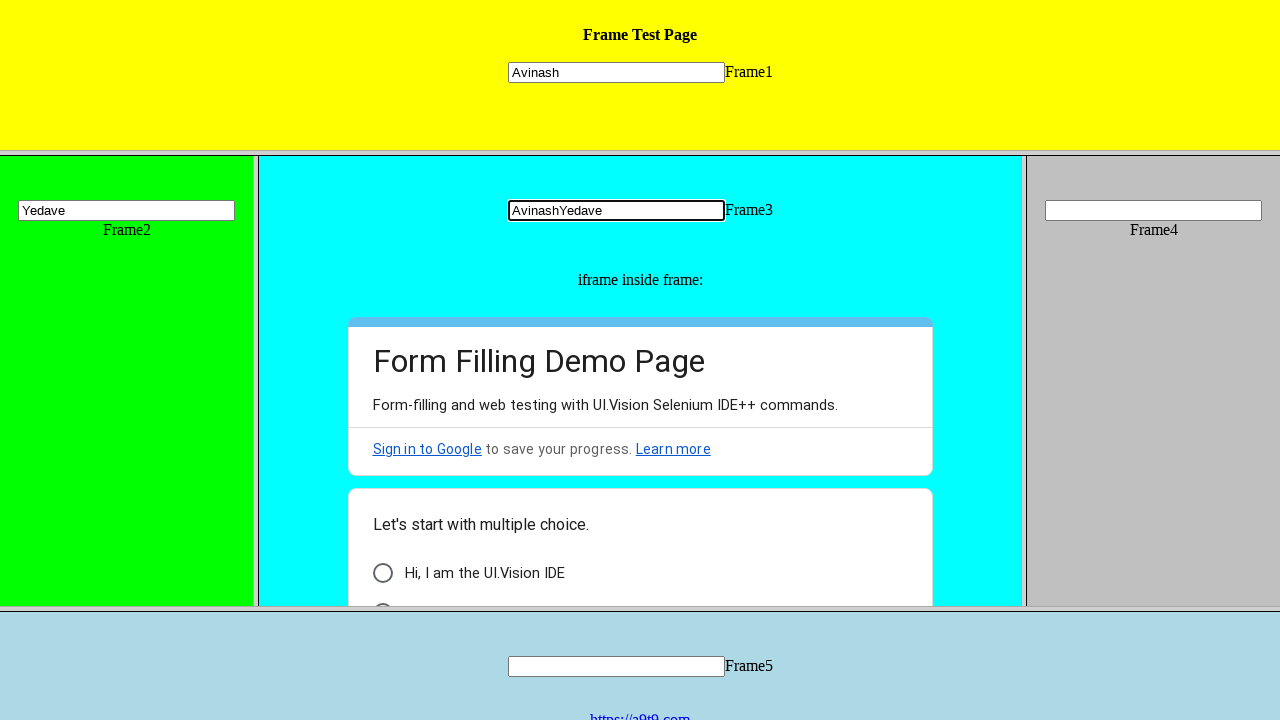

Located nested iframe within Frame 3
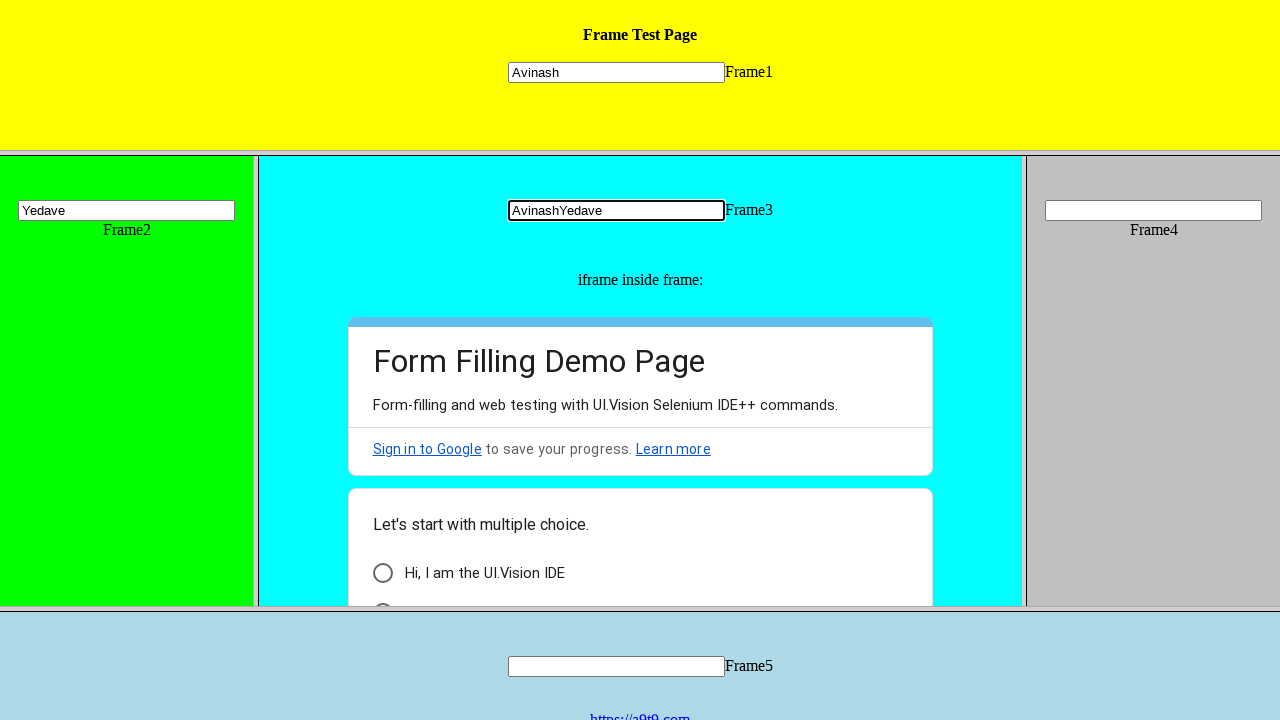

Clicked checkbox element in nested iframe at (382, 596) on frame[src='frame_3.html'] >> internal:control=enter-frame >> iframe >> internal:
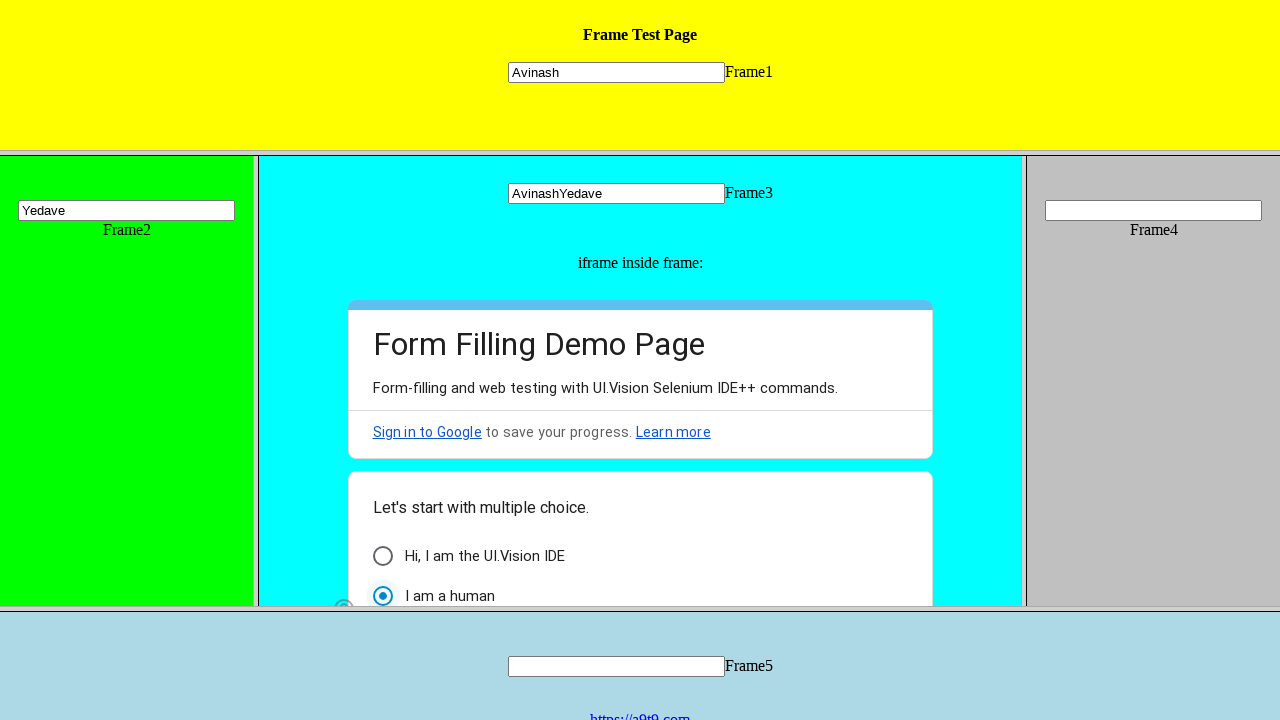

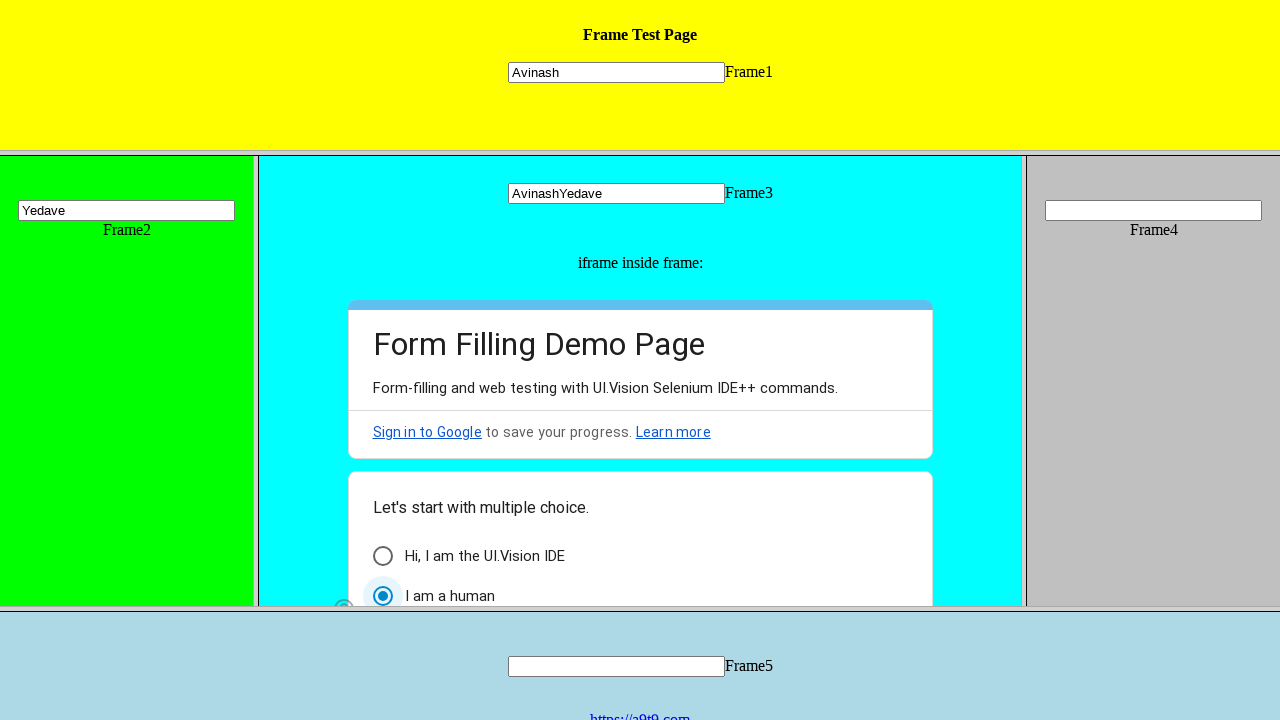